Launches the application by navigating to the main website URL and maximizing the window.

Starting URL: https://vinothqaacademy.com/

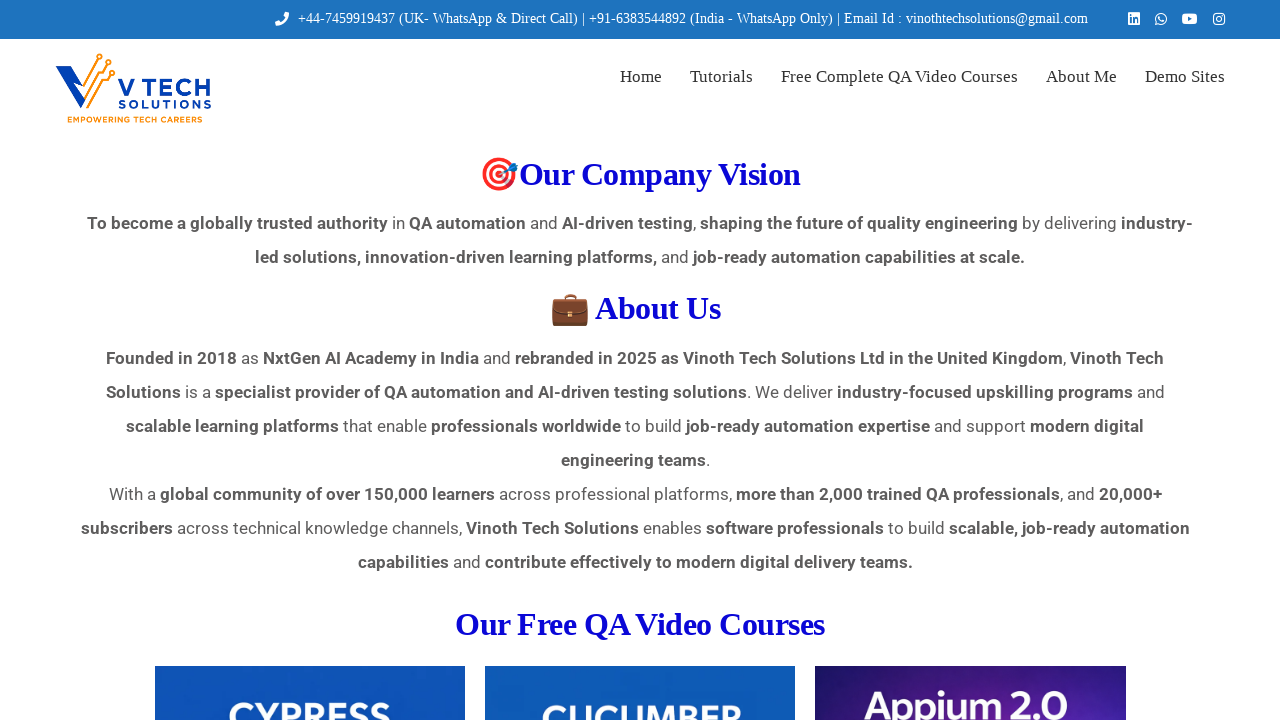

Navigated to https://vinothqaacademy.com/
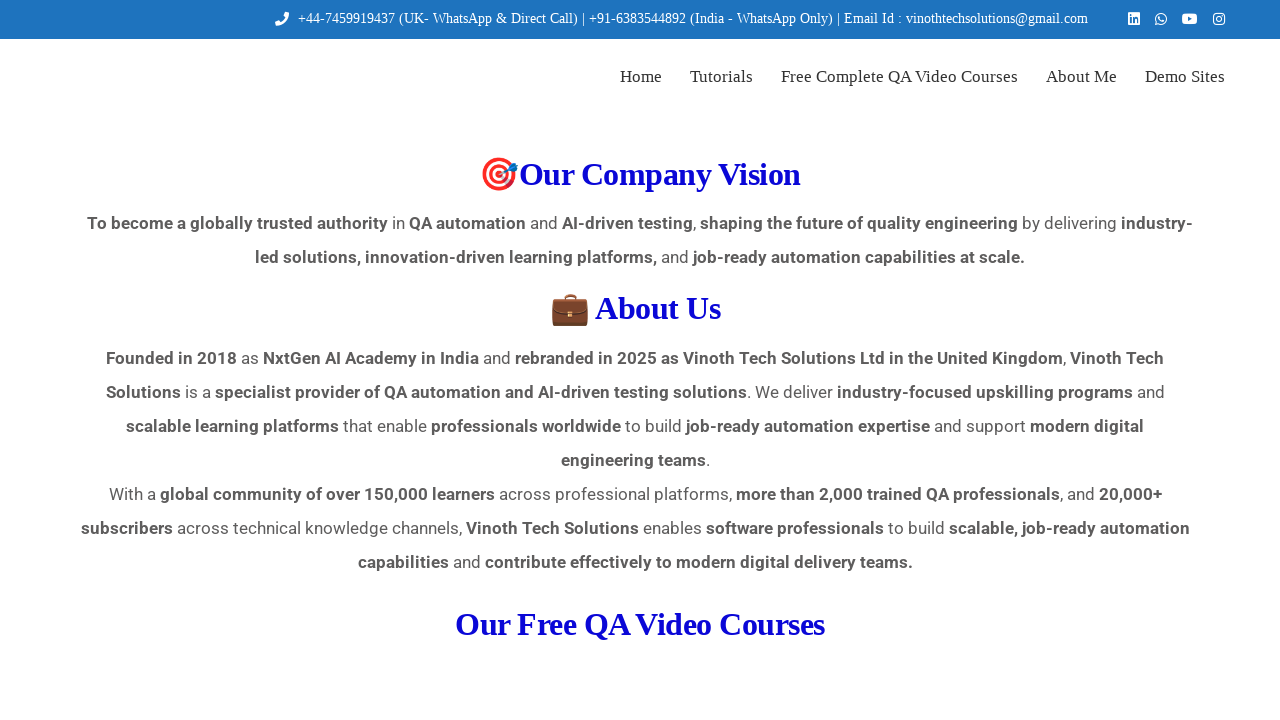

Maximized window to 1920x1080
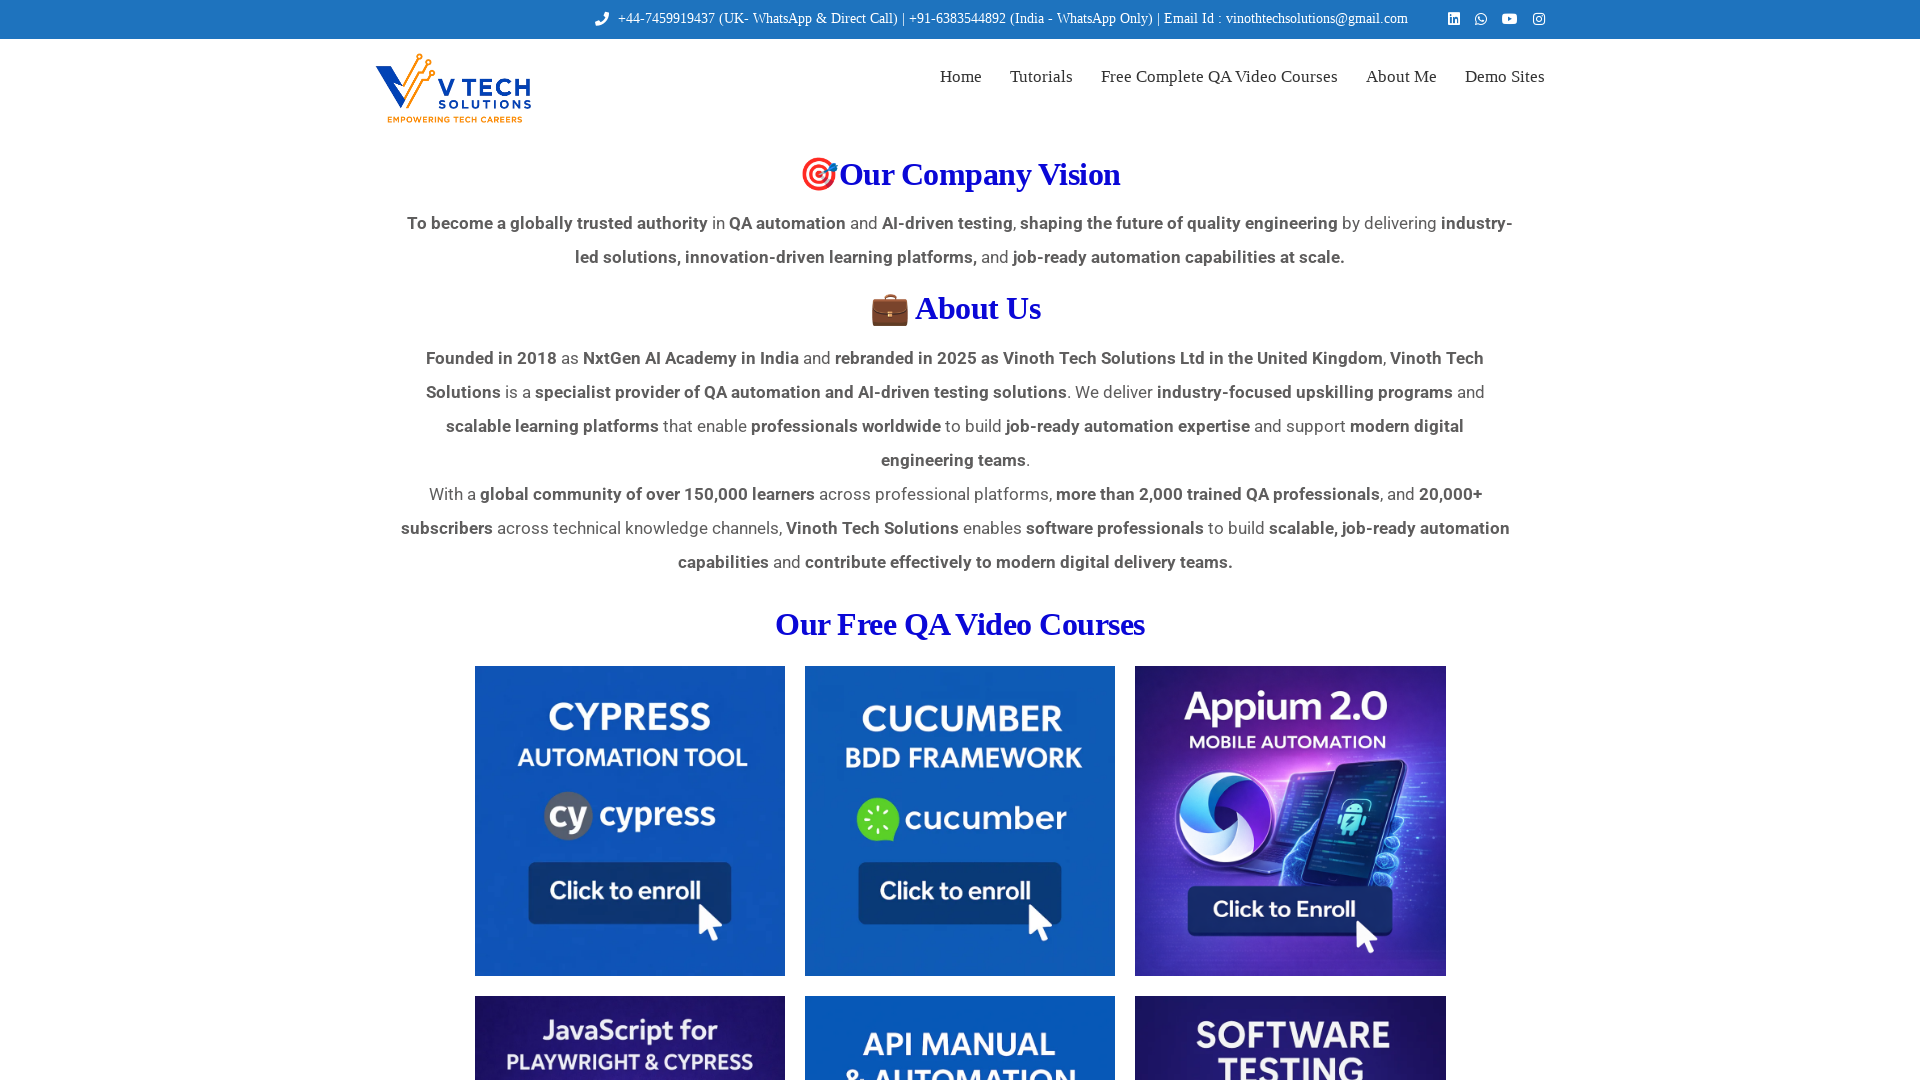

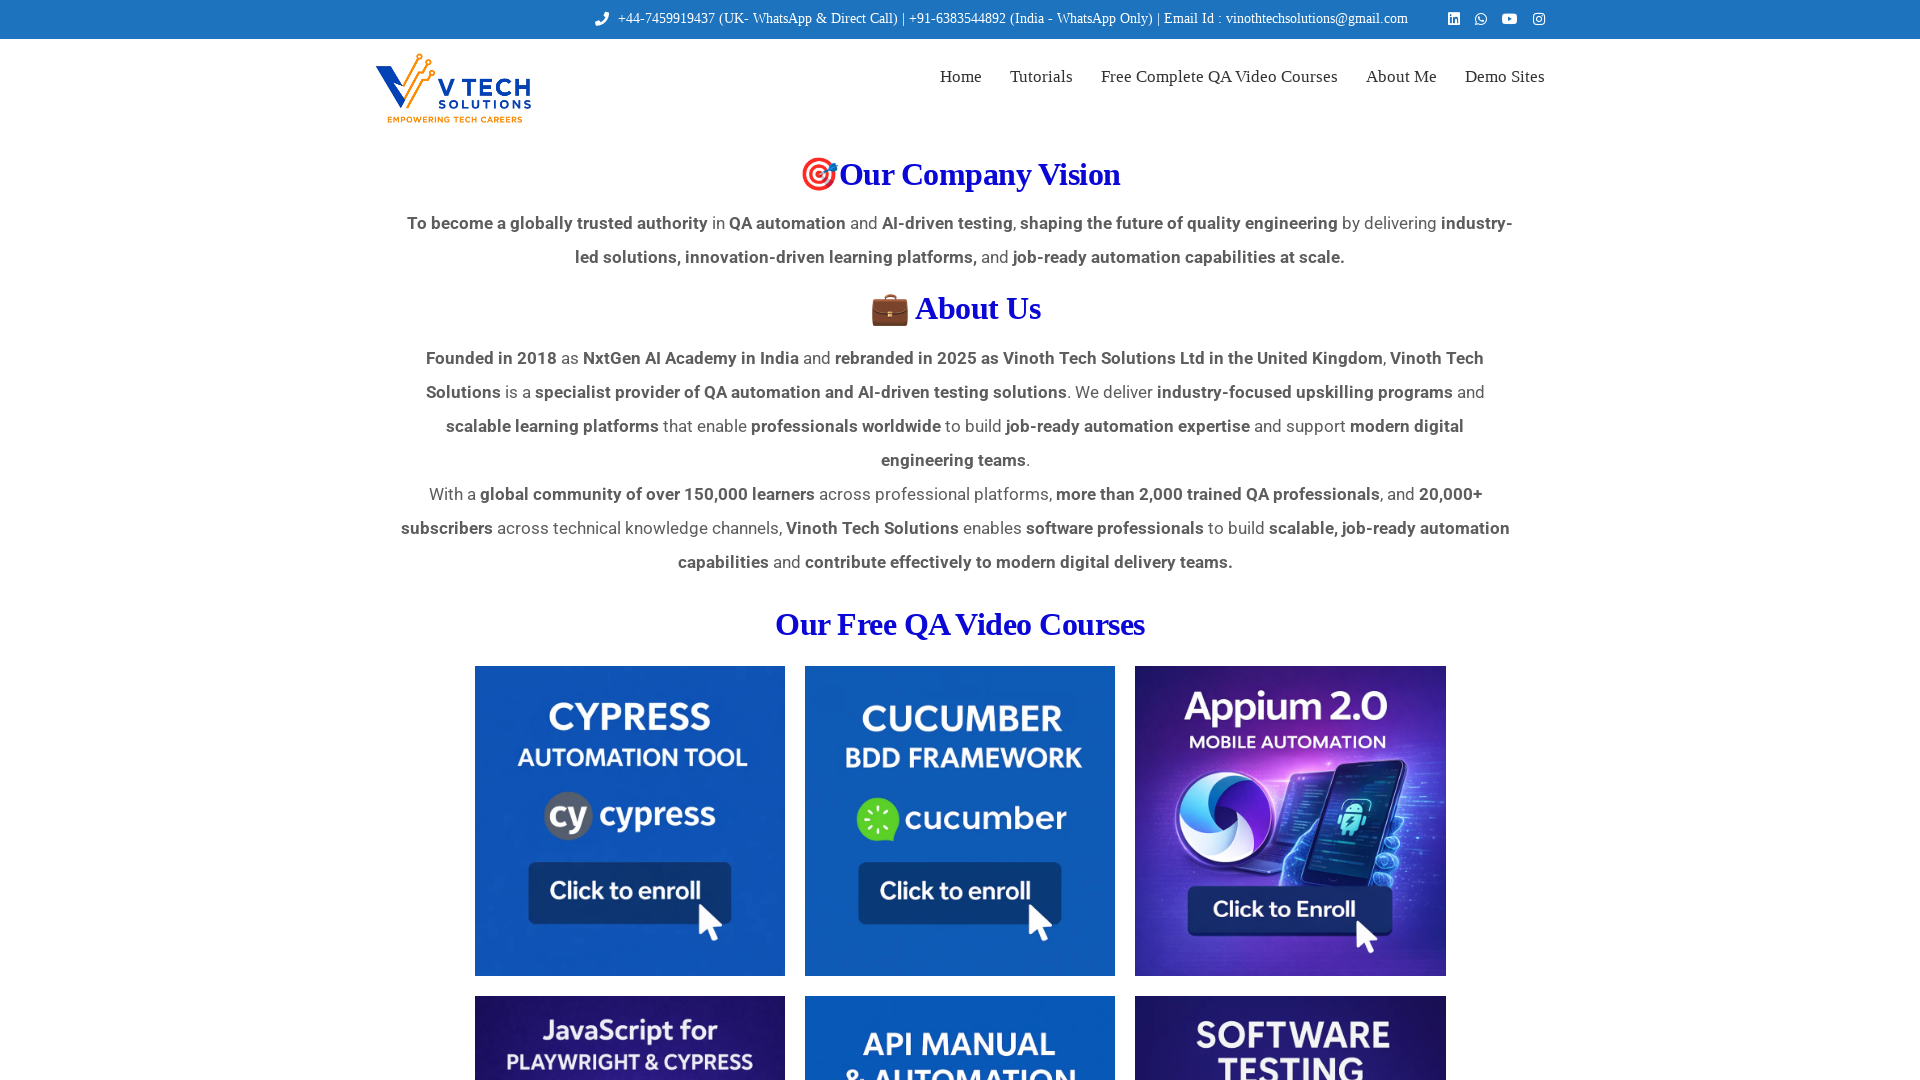